Tests the resizable element interaction on DemoQA by scrolling to the resizable box and dragging the resize handle to change its dimensions.

Starting URL: https://demoqa.com/resizable

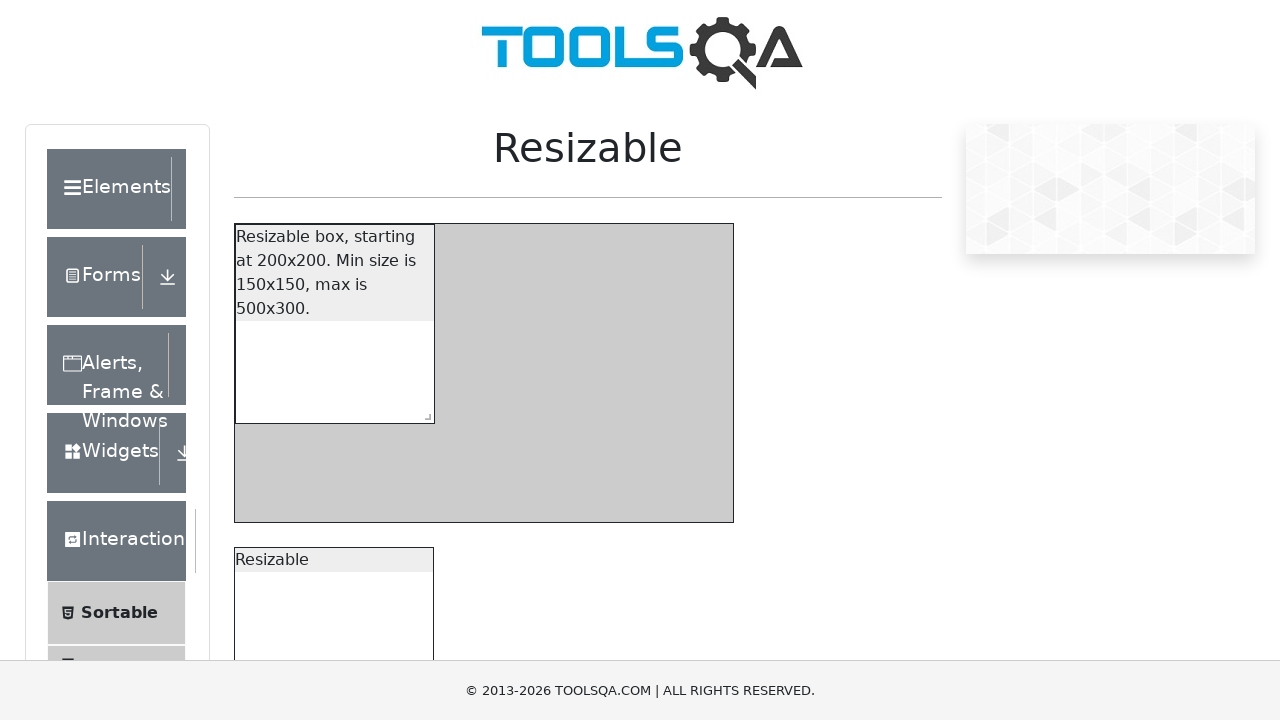

Scrolled down 300px to view the resizable element
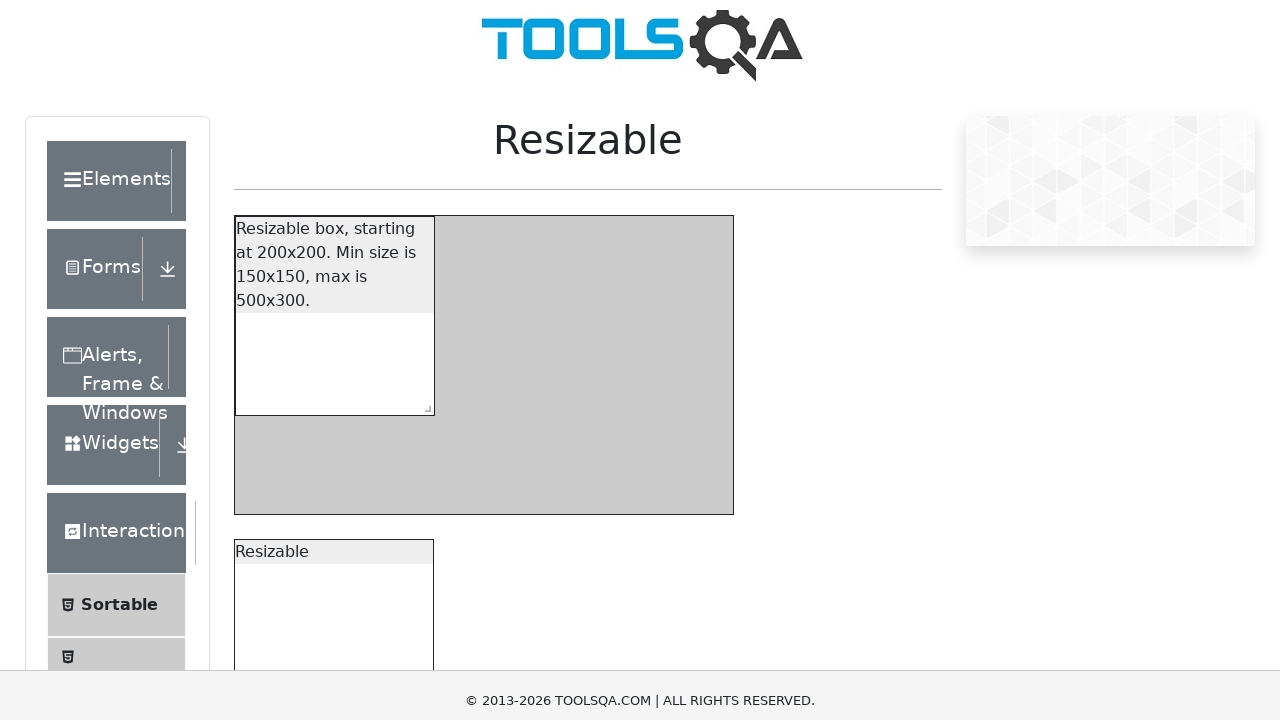

Located the resize handle for the restricted resizable box
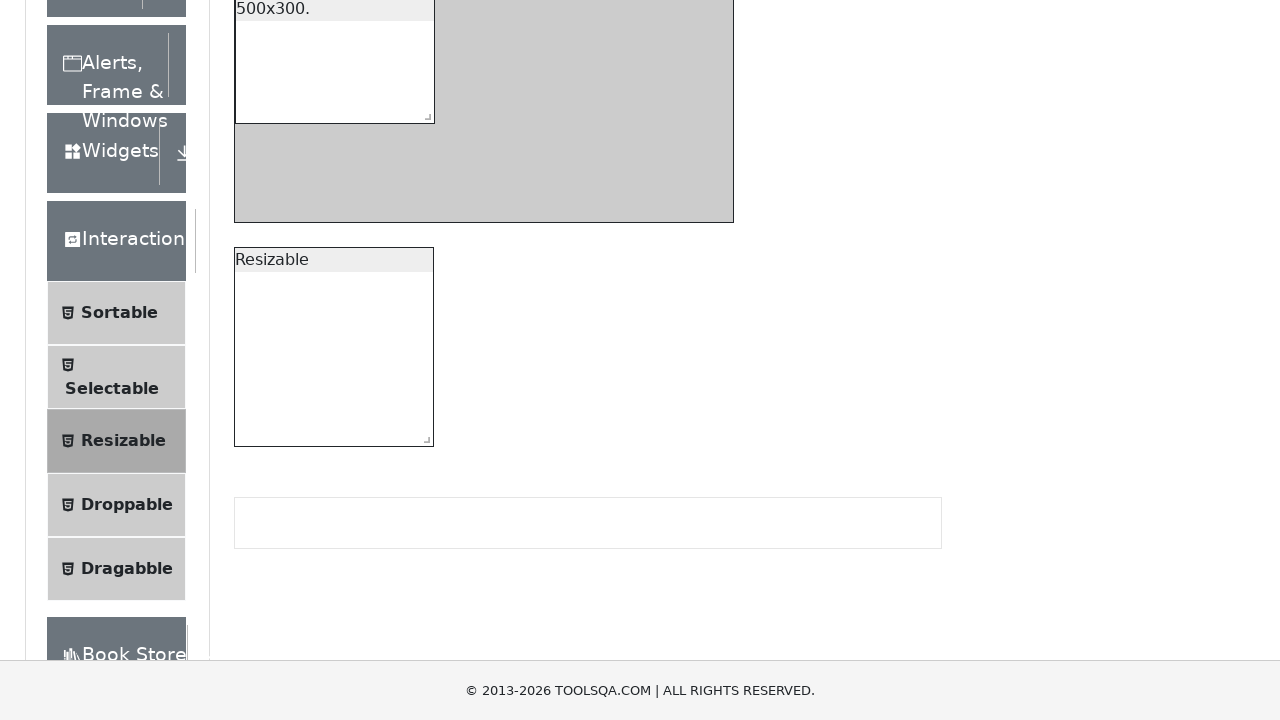

Resize handle became visible
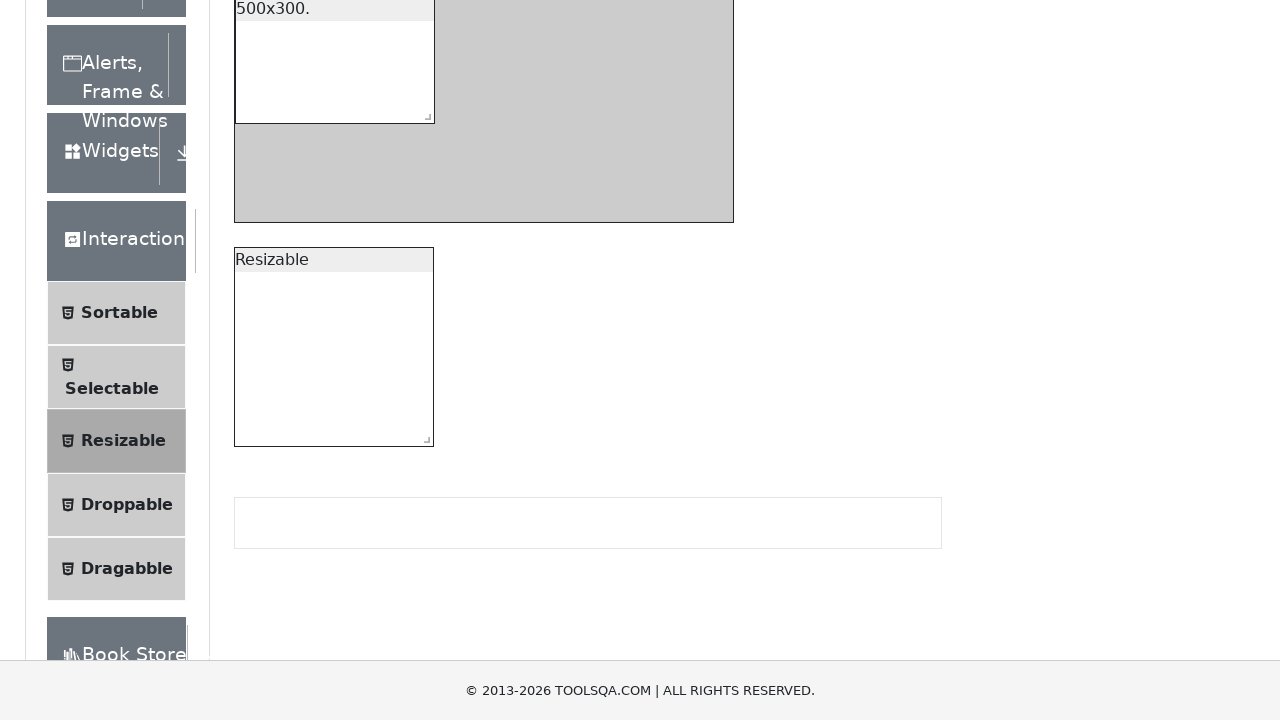

Retrieved bounding box of resize handle
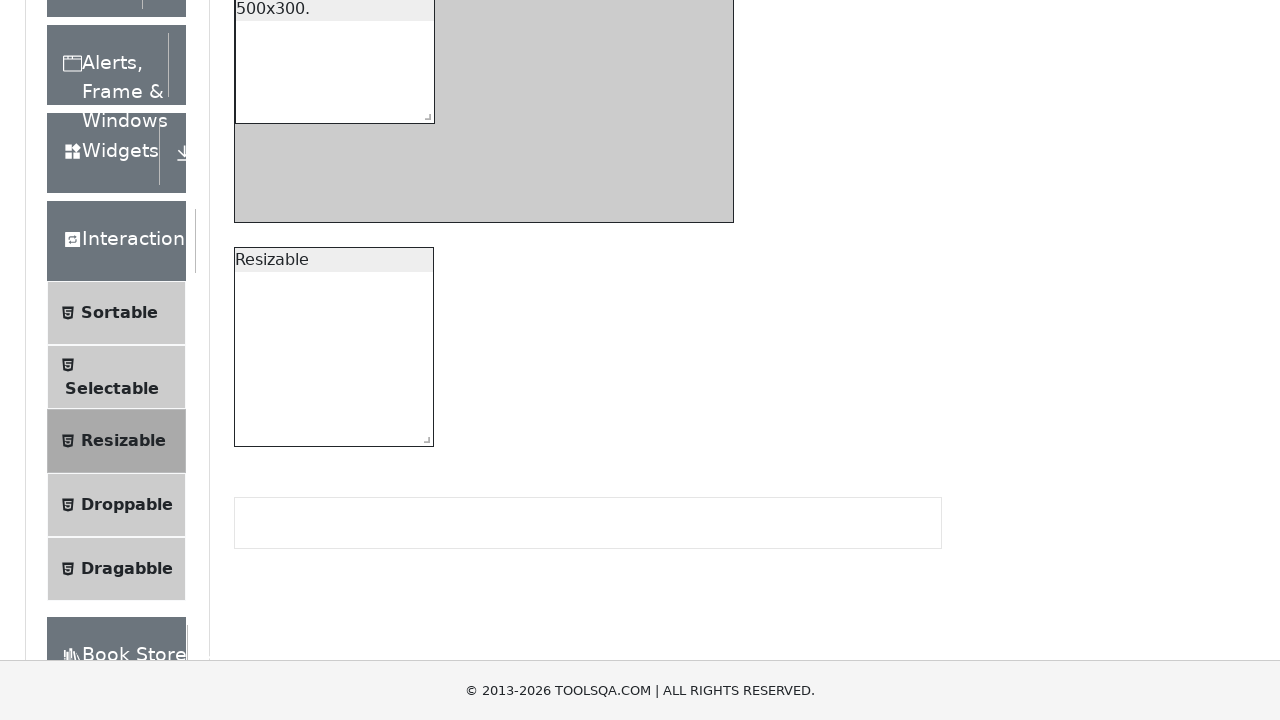

Moved mouse to the center of the resize handle at (424, 113)
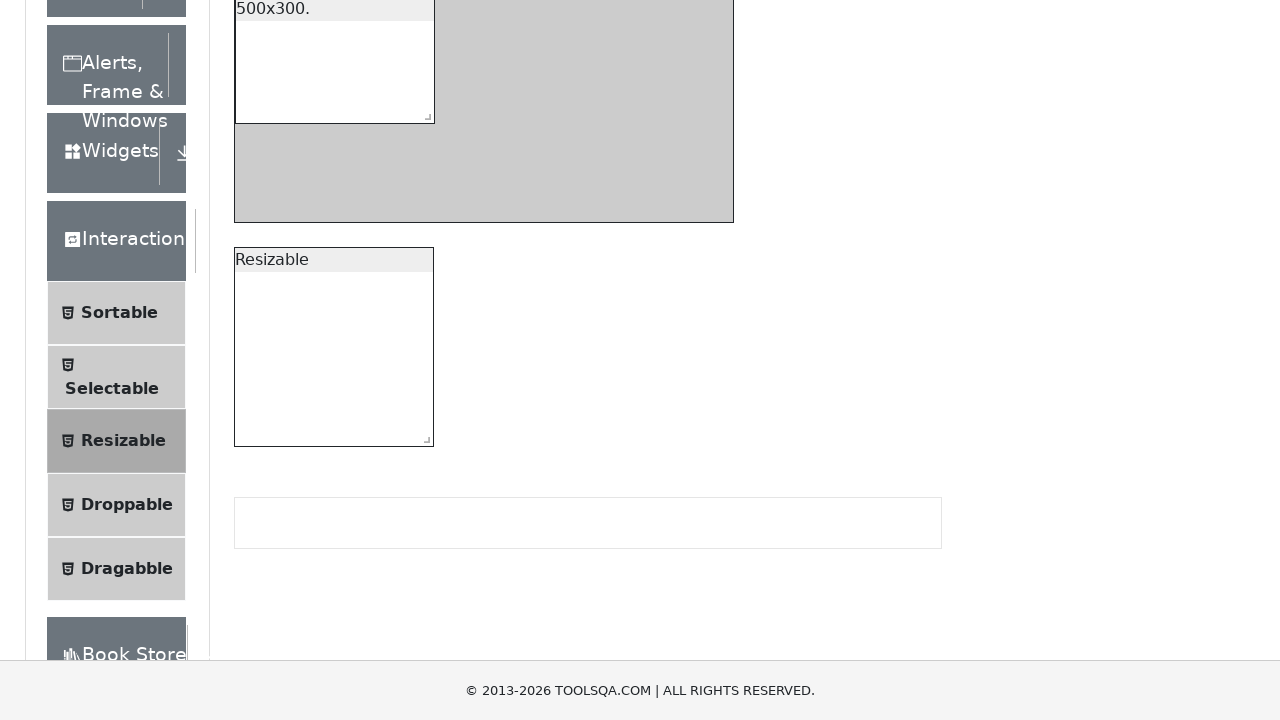

Pressed mouse button down to start drag at (424, 113)
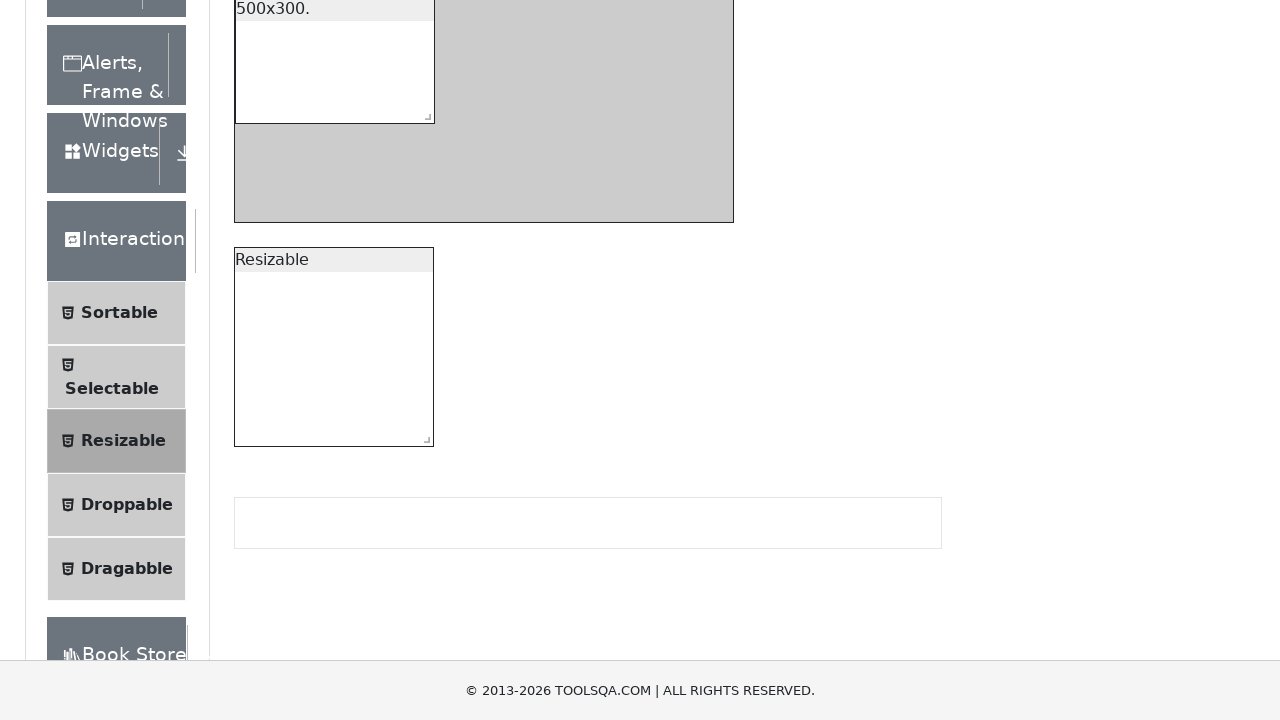

Dragged resize handle 200px right and 100px down at (624, 213)
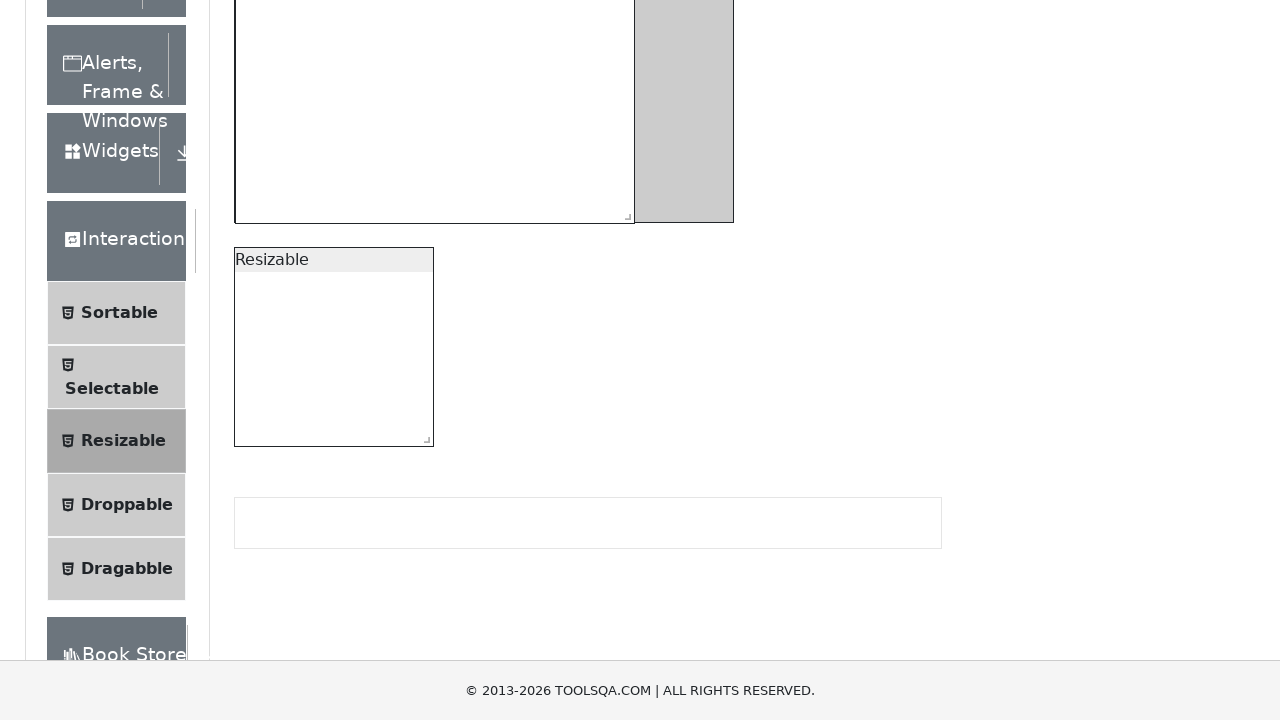

Released mouse button to complete the resize action at (624, 213)
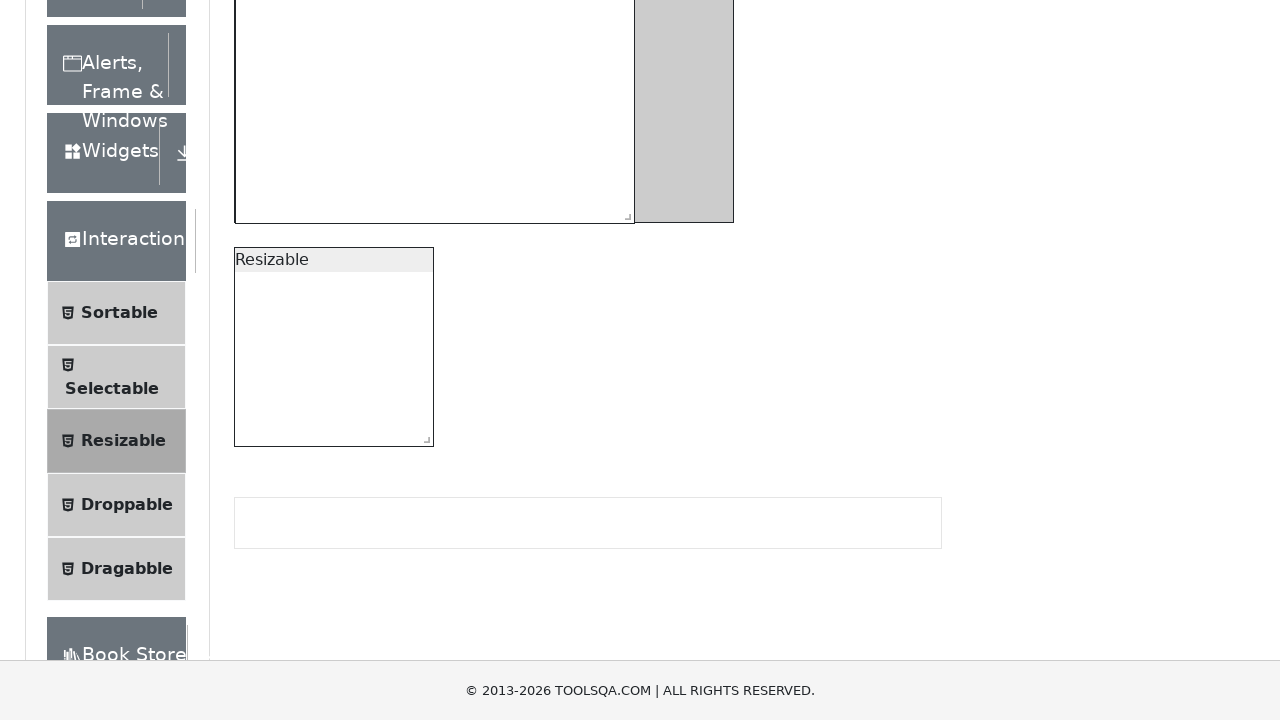

Waited 1 second to observe the resize effect
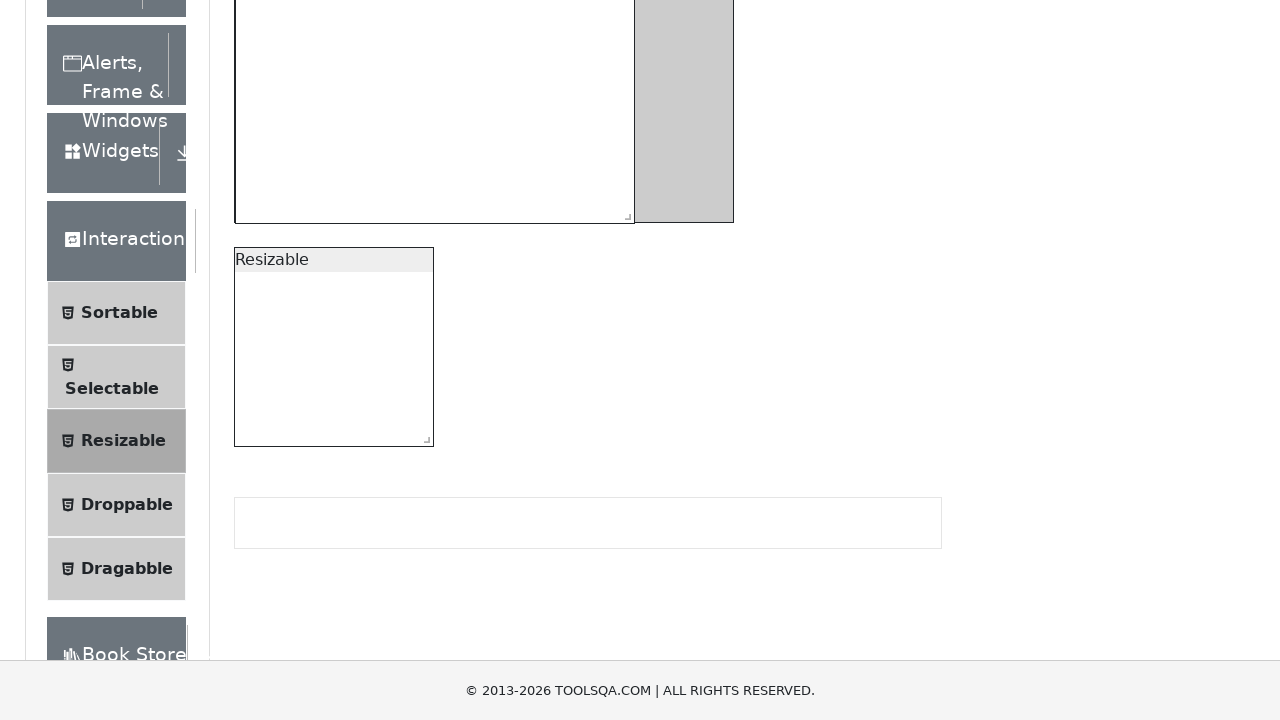

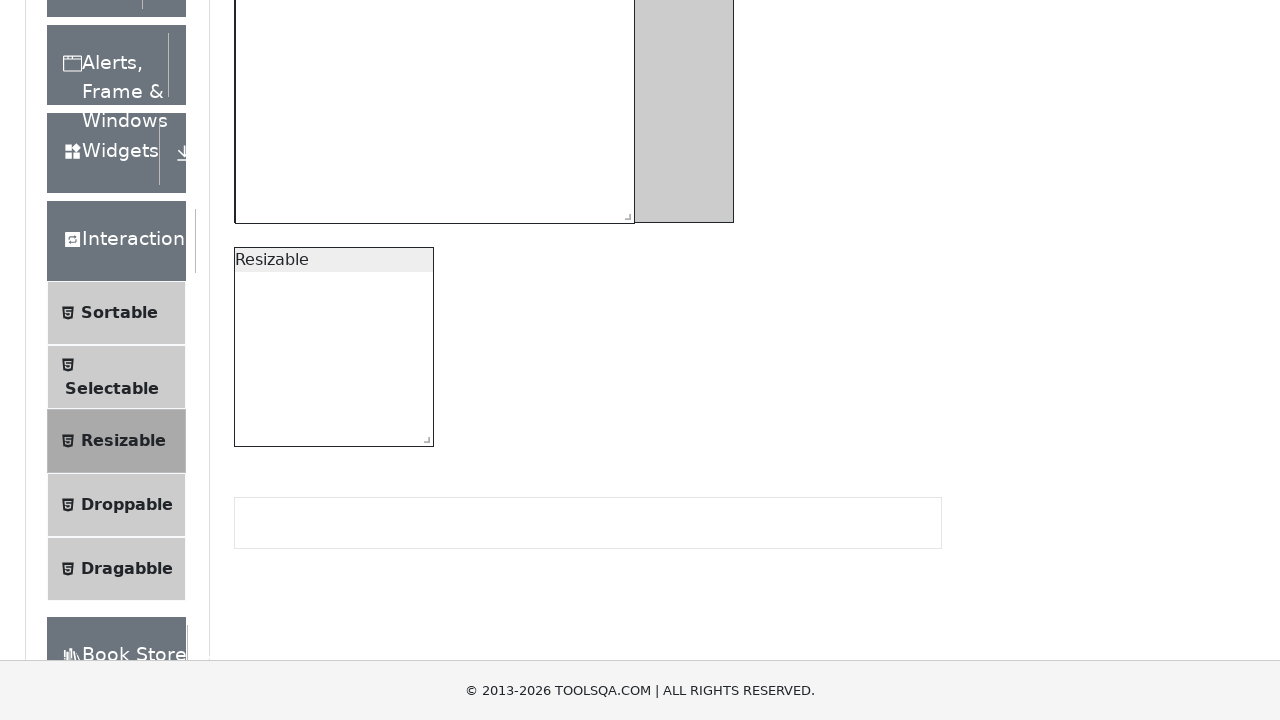